Tests button click interaction and form input functionality by clicking a button, verifying status text, and updating an input field value

Starting URL: https://auto.fresher.dev/lessons/lession7/index.html

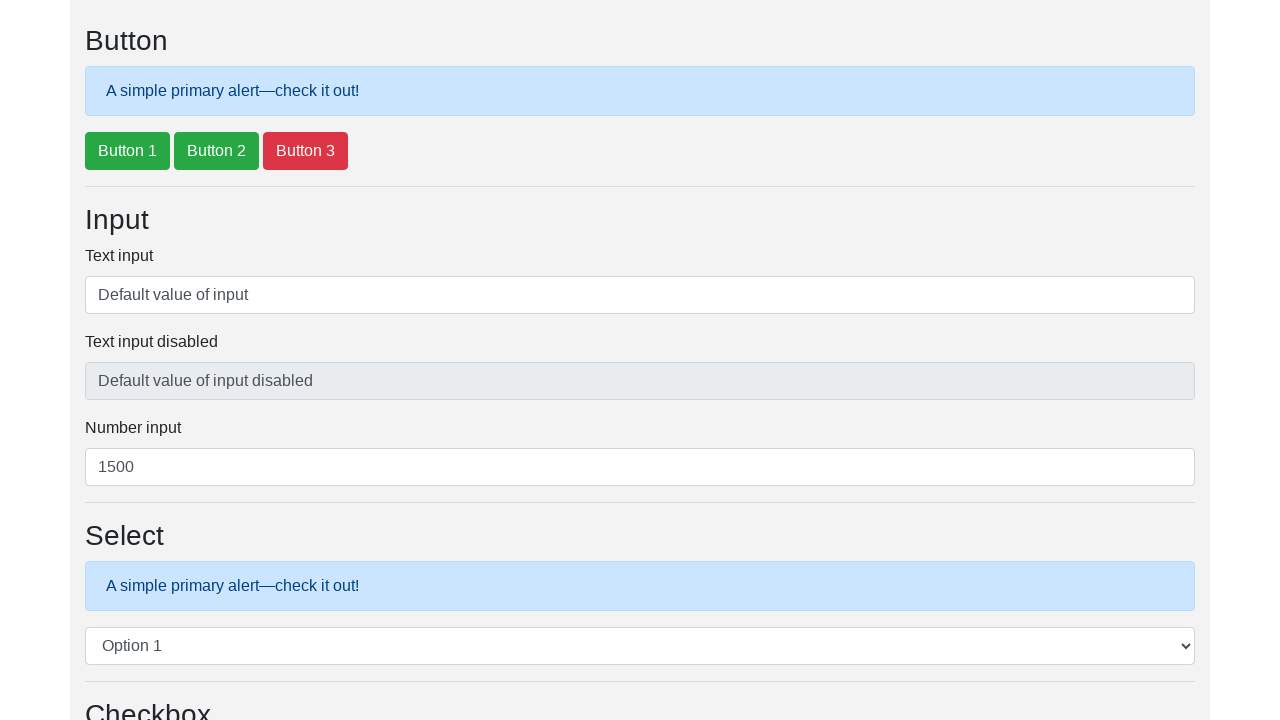

Clicked Button 1 at (128, 151) on #btnExample1
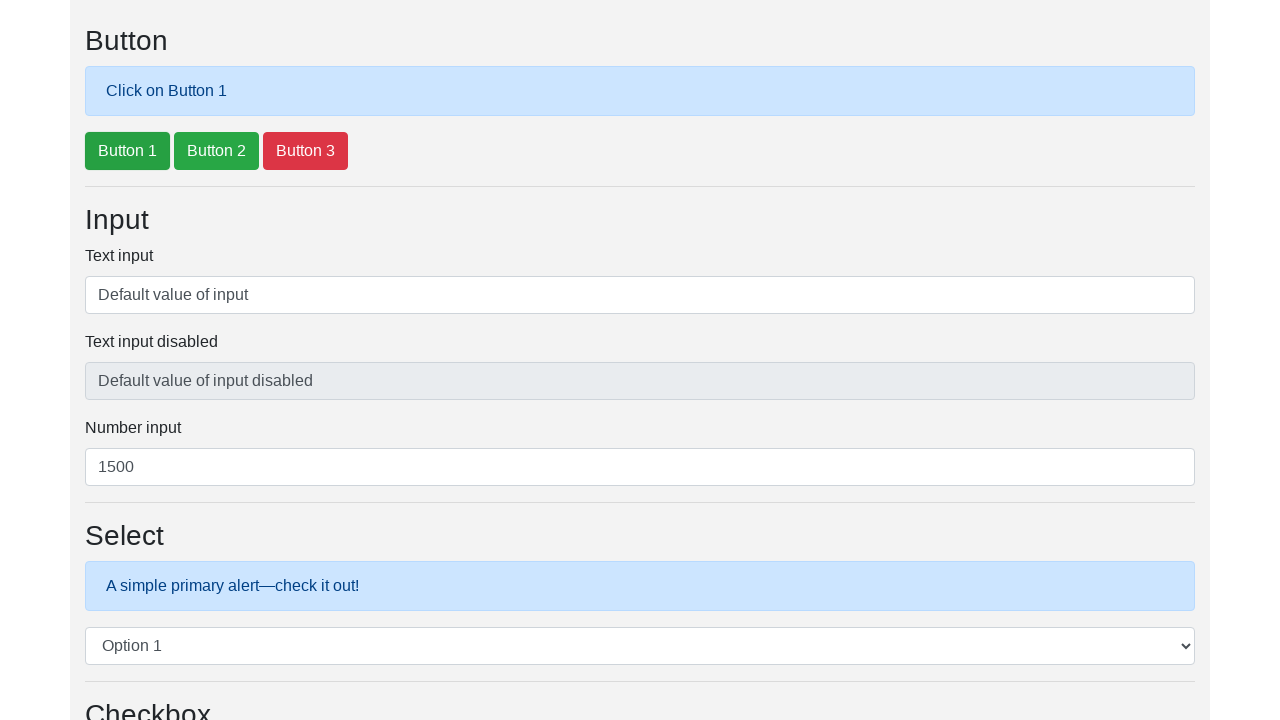

Retrieved status text from button label
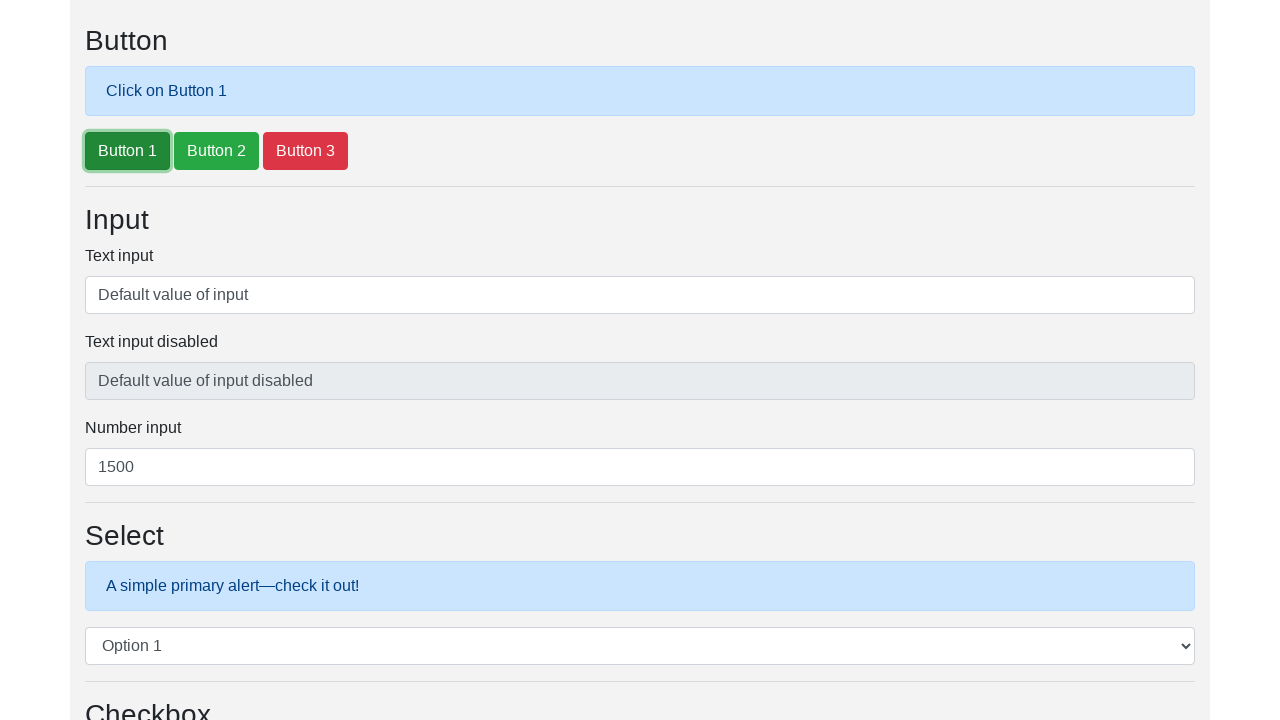

Verified status text is 'Click on Button 1'
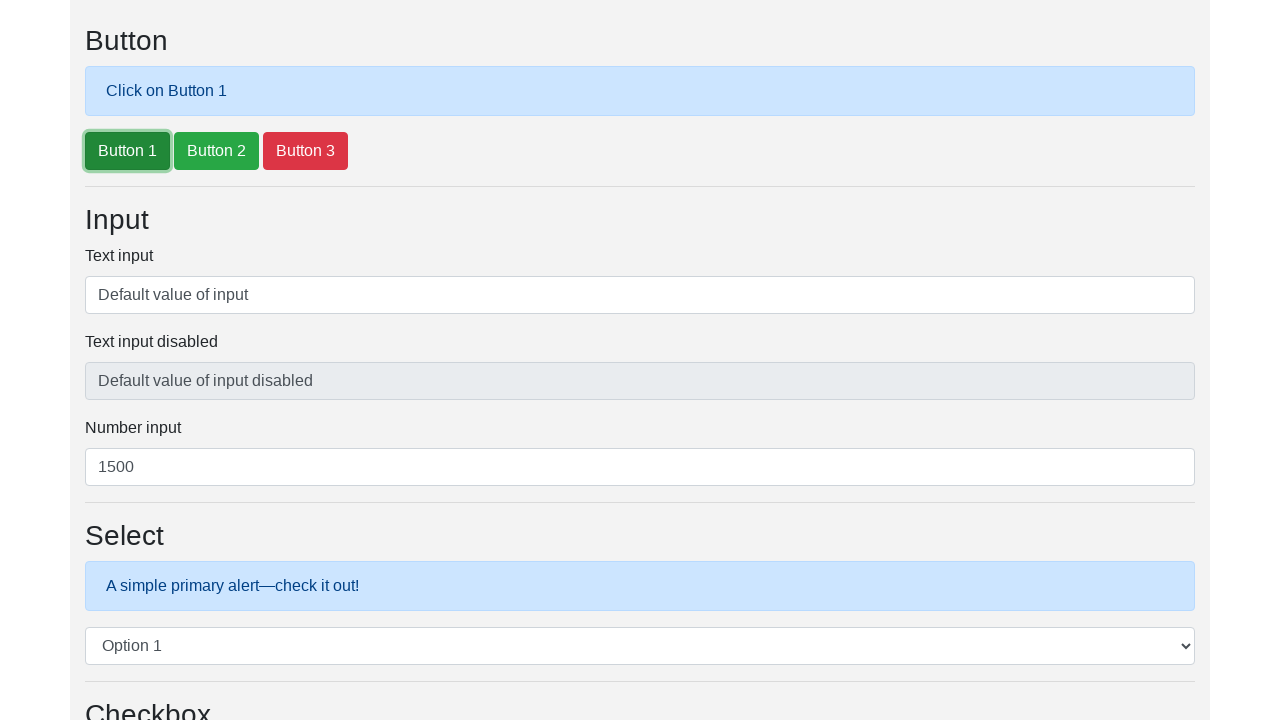

Retrieved initial input field value
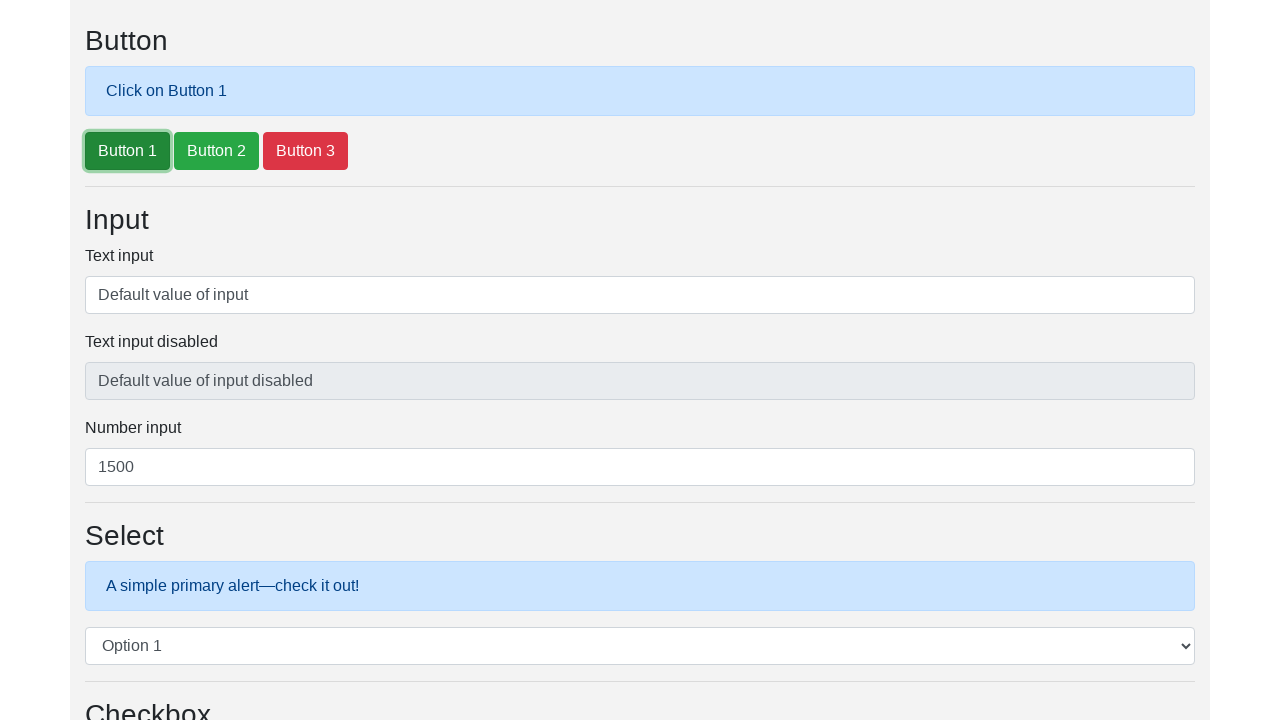

Verified input field contains default value 'Default value of input'
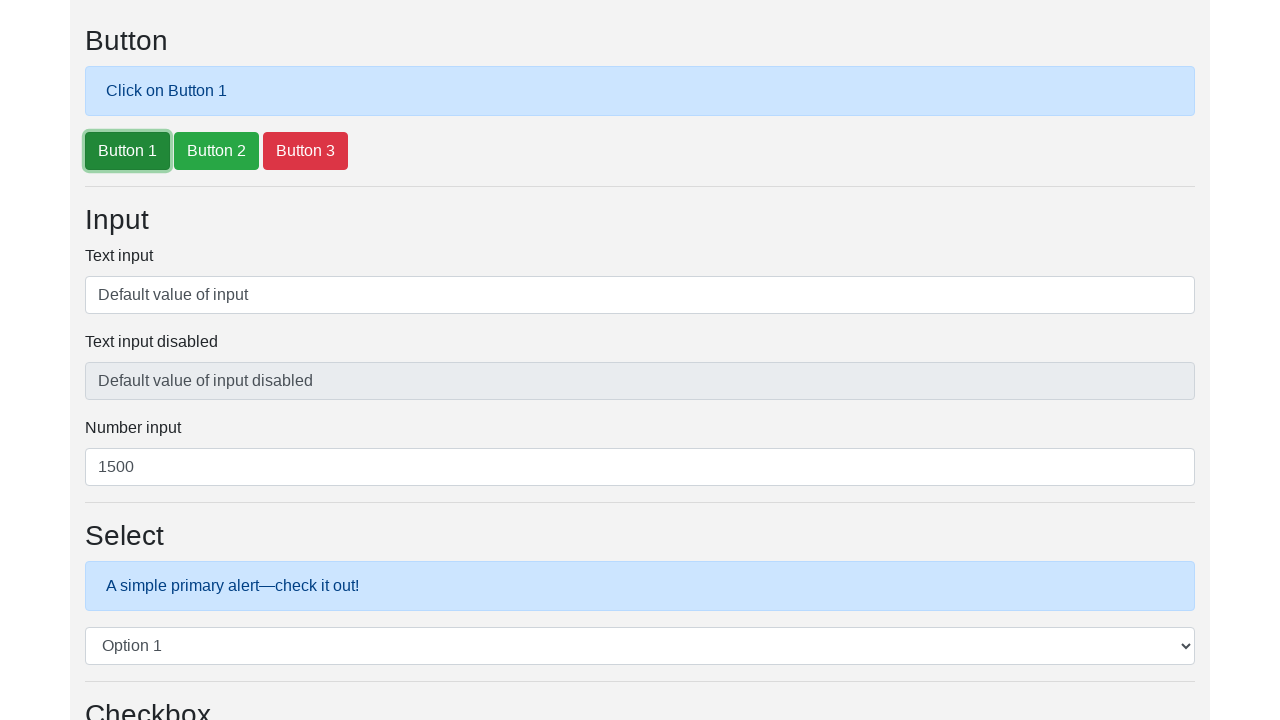

Cleared input field on #txtInput1
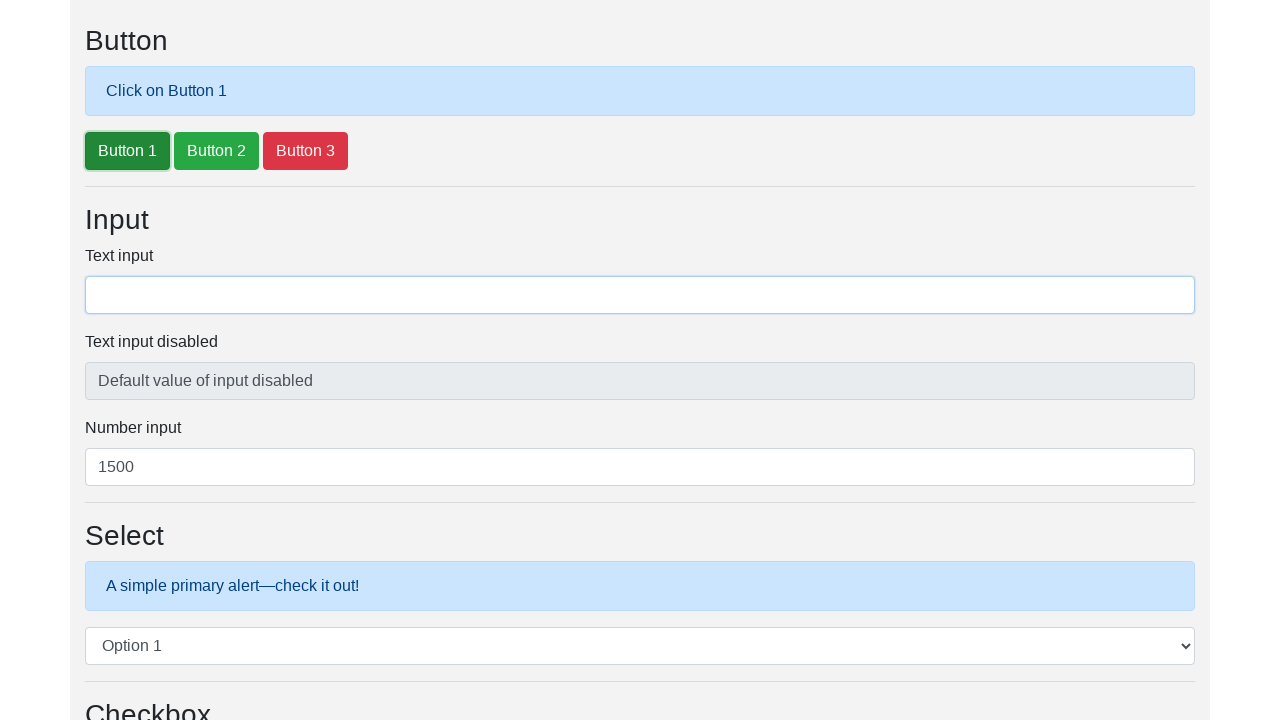

Filled input field with 'New' on #txtInput1
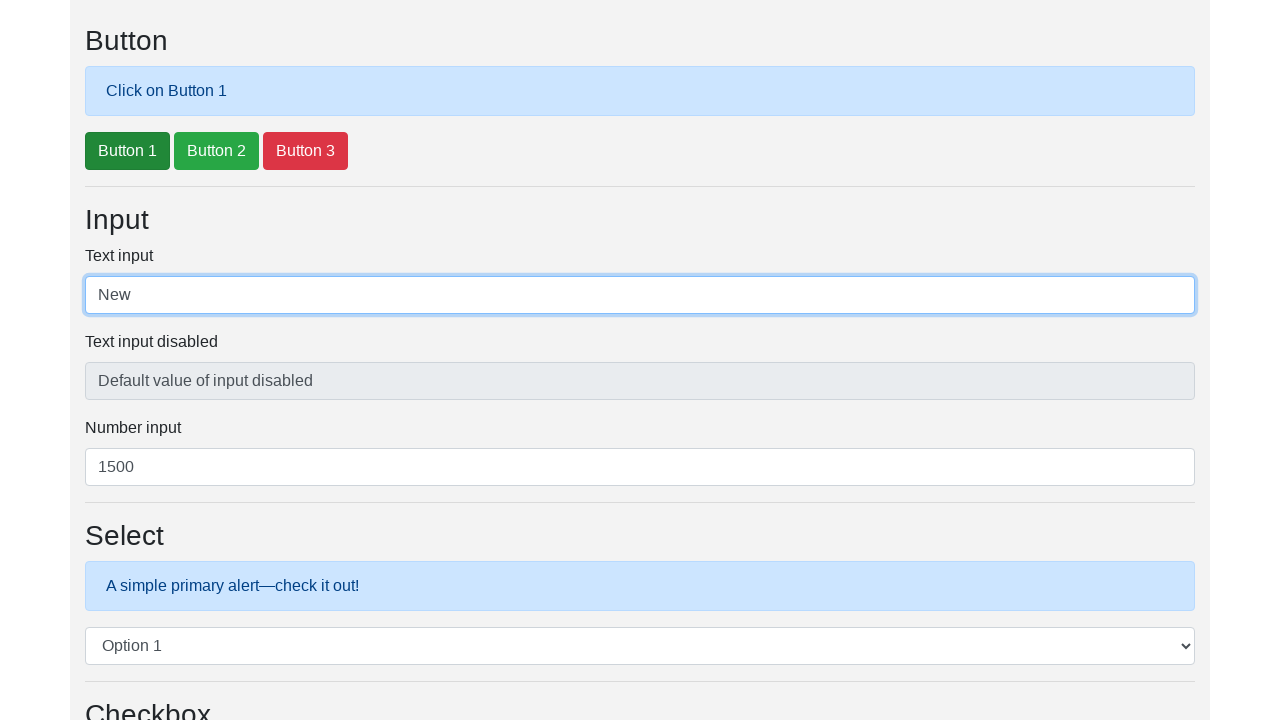

Retrieved updated input field value
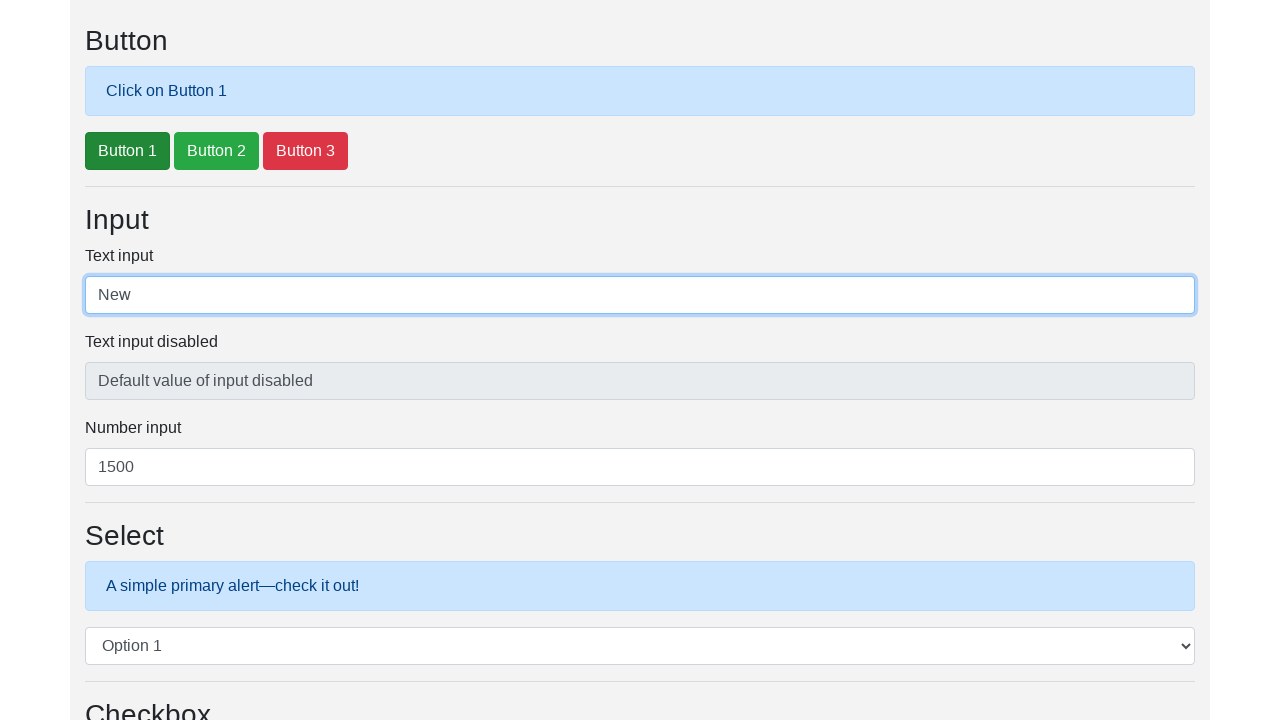

Verified input field contains updated value 'New'
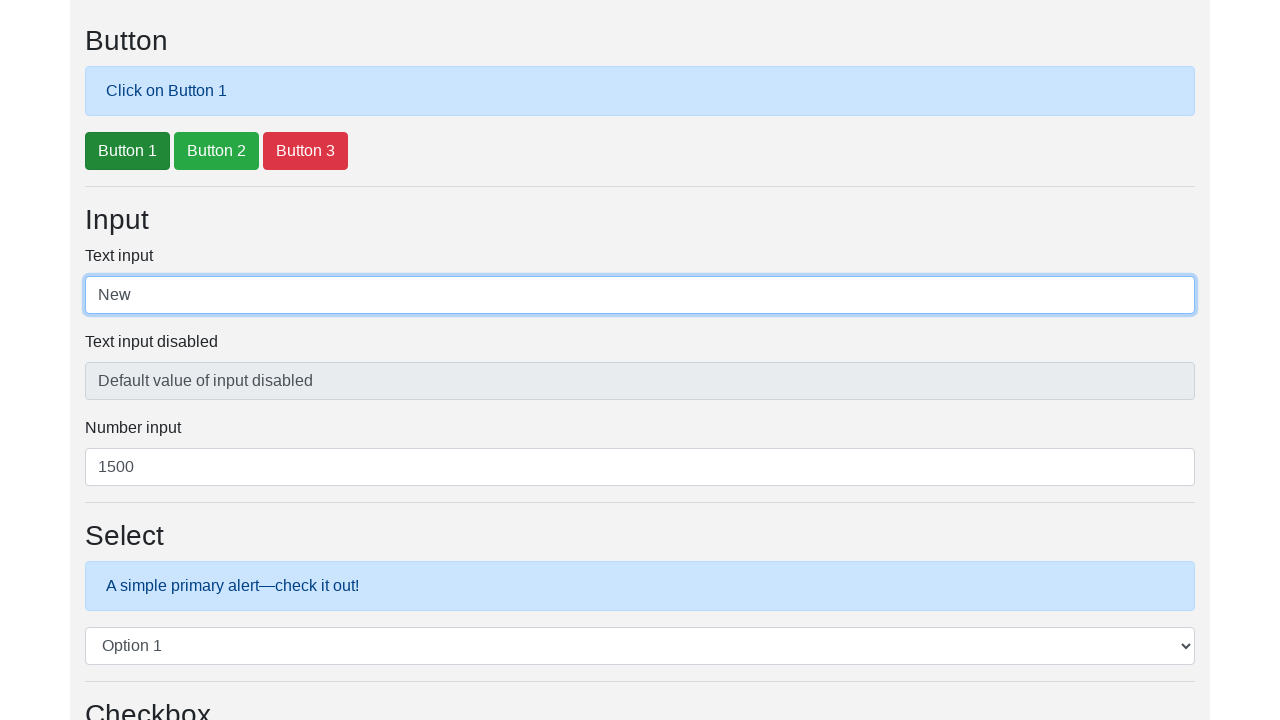

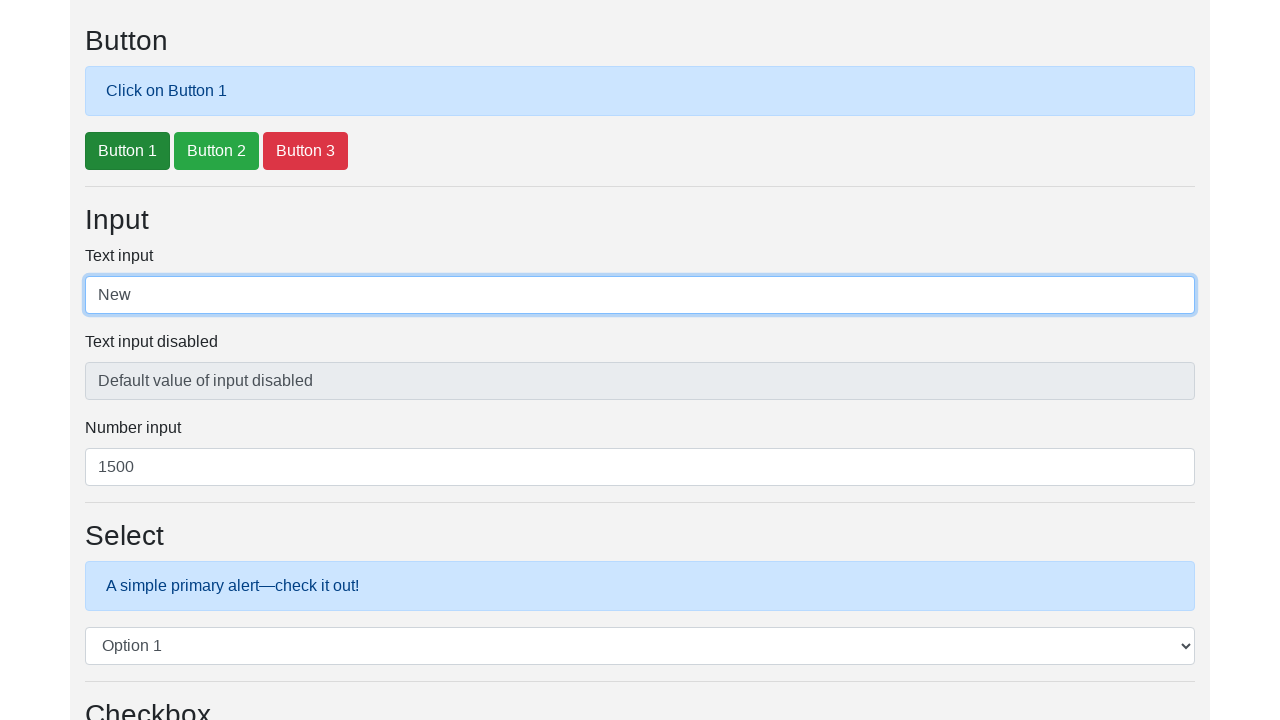